Tests frame handling by switching between frames and filling input fields within nested frames

Starting URL: https://ui.vision/demo/webtest/frames/

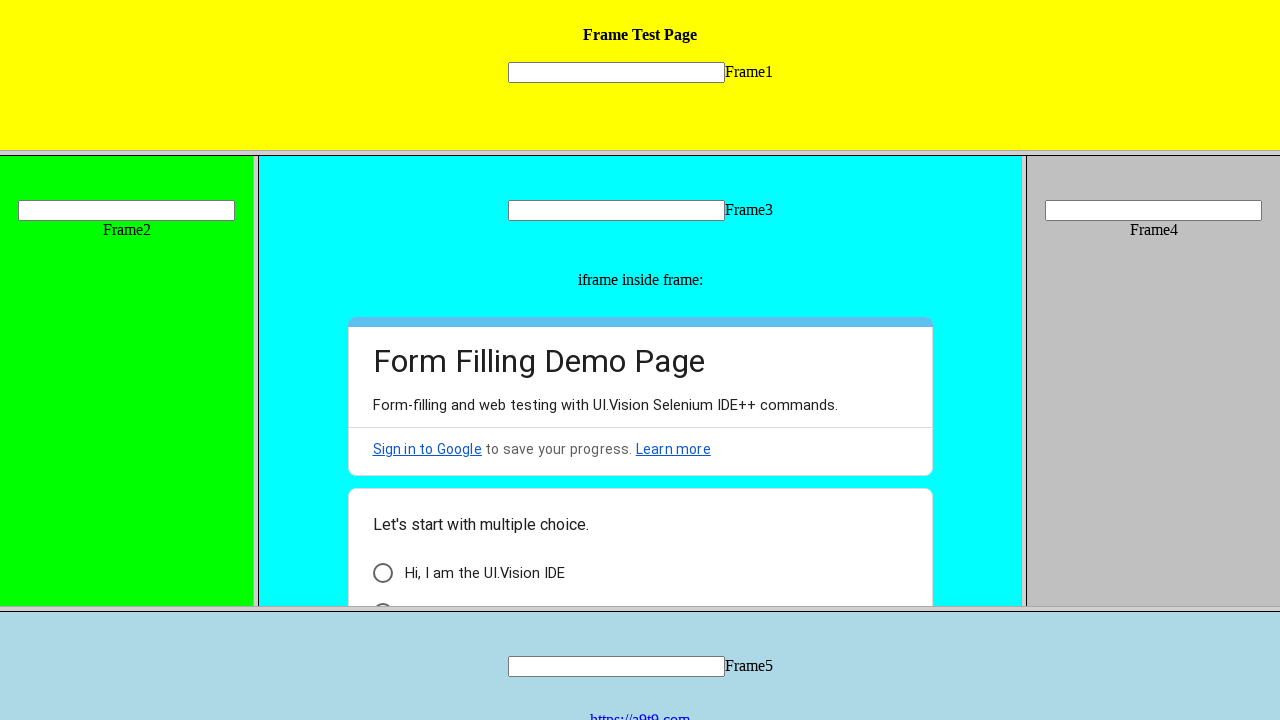

Located first frame with src='frame_1.html'
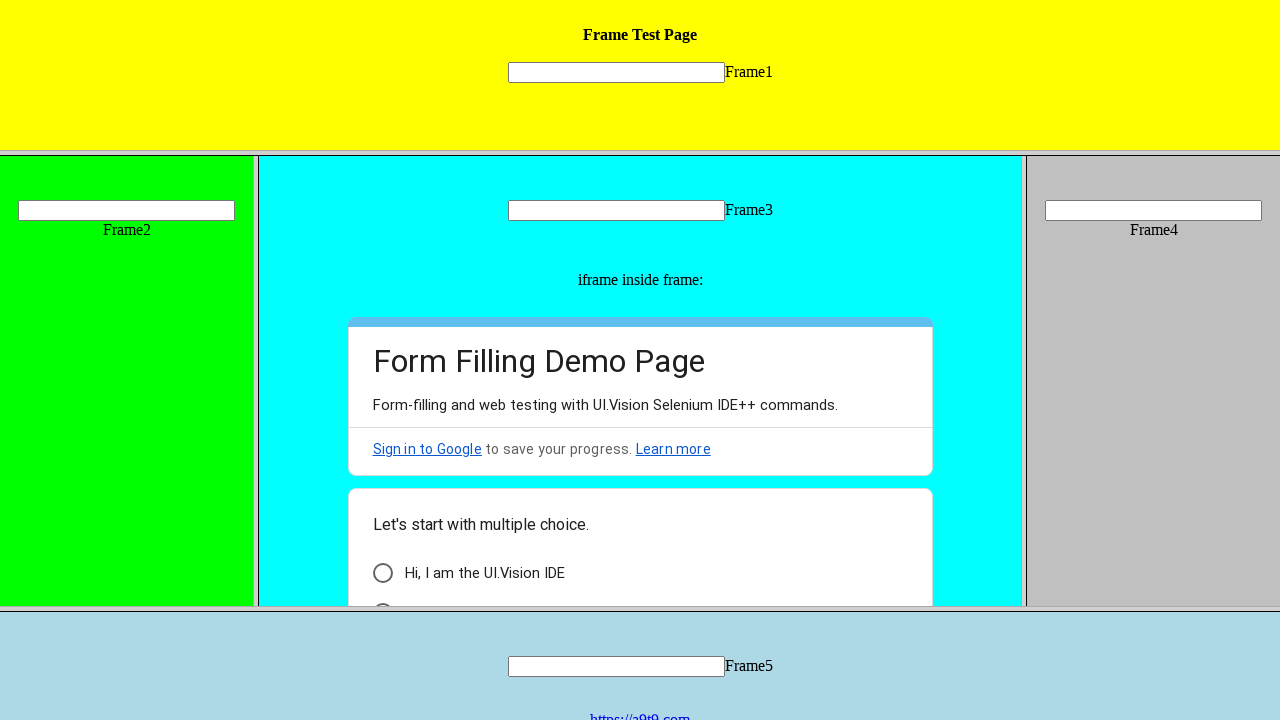

Filled input field in frame 1 with 'I Love You' on frame[src='frame_1.html'] >> internal:control=enter-frame >> form#id1 input
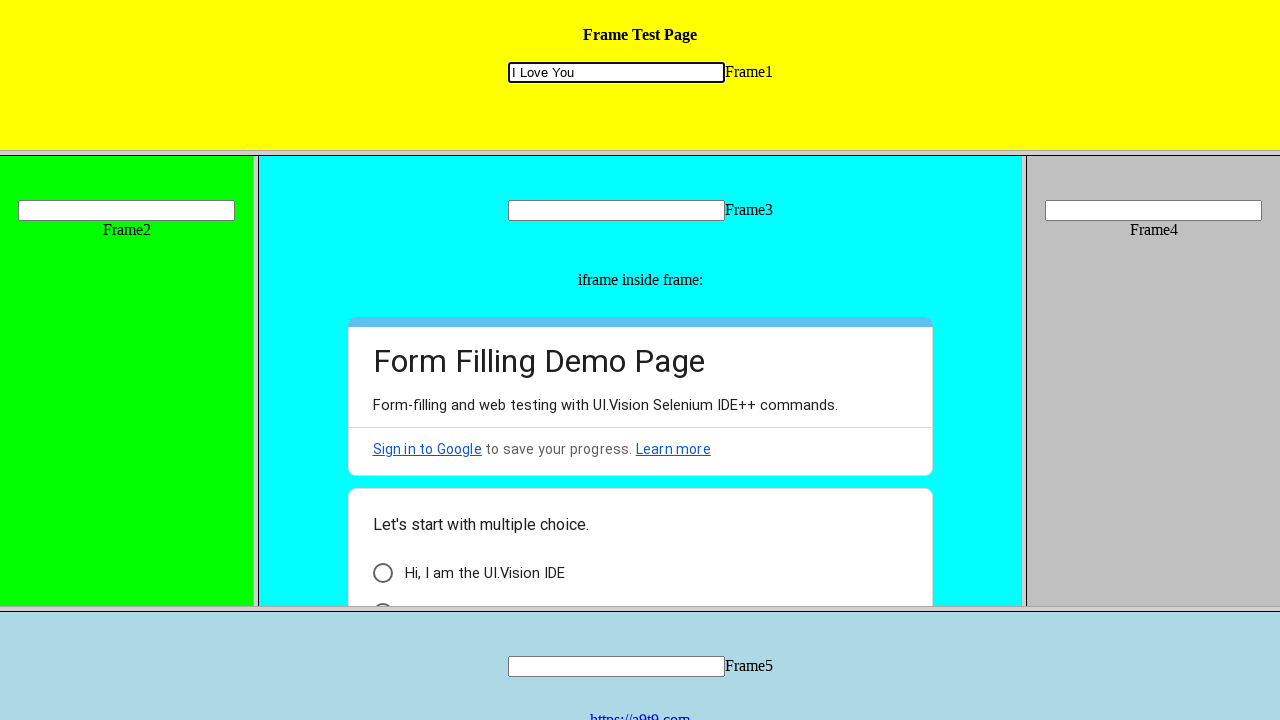

Located second frame with src='frame_2.html'
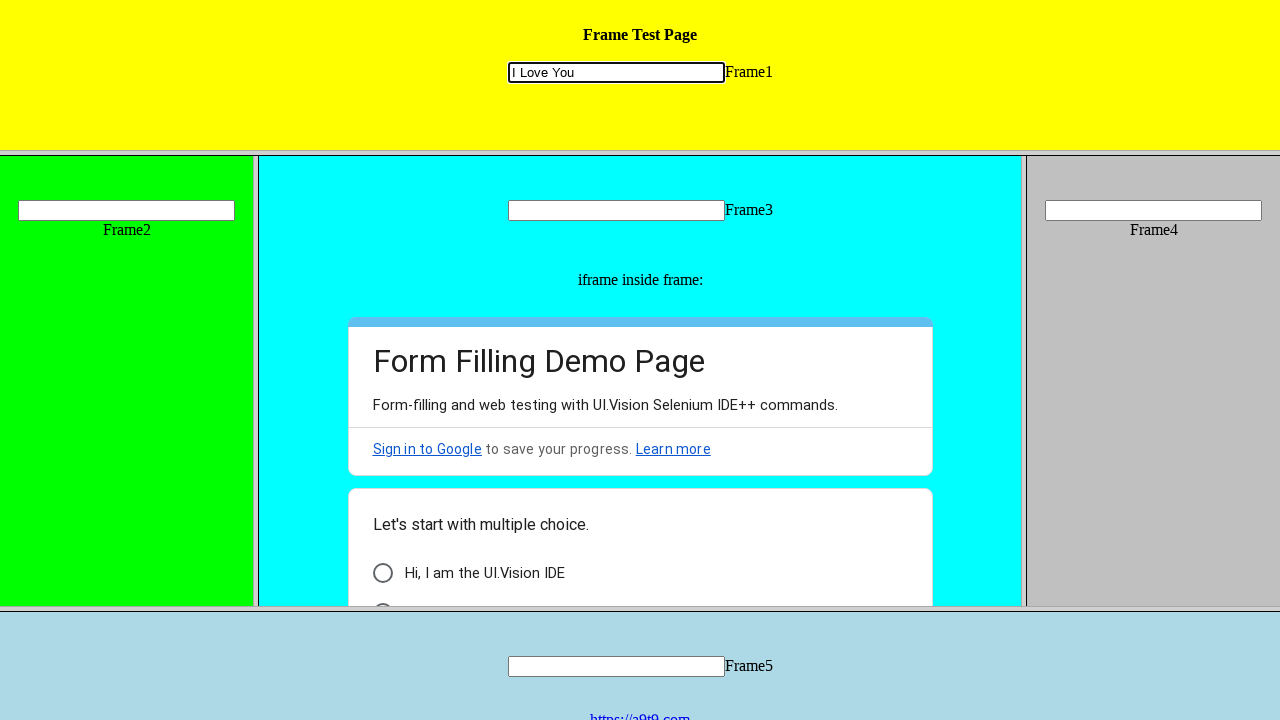

Input field in frame 2 is now available
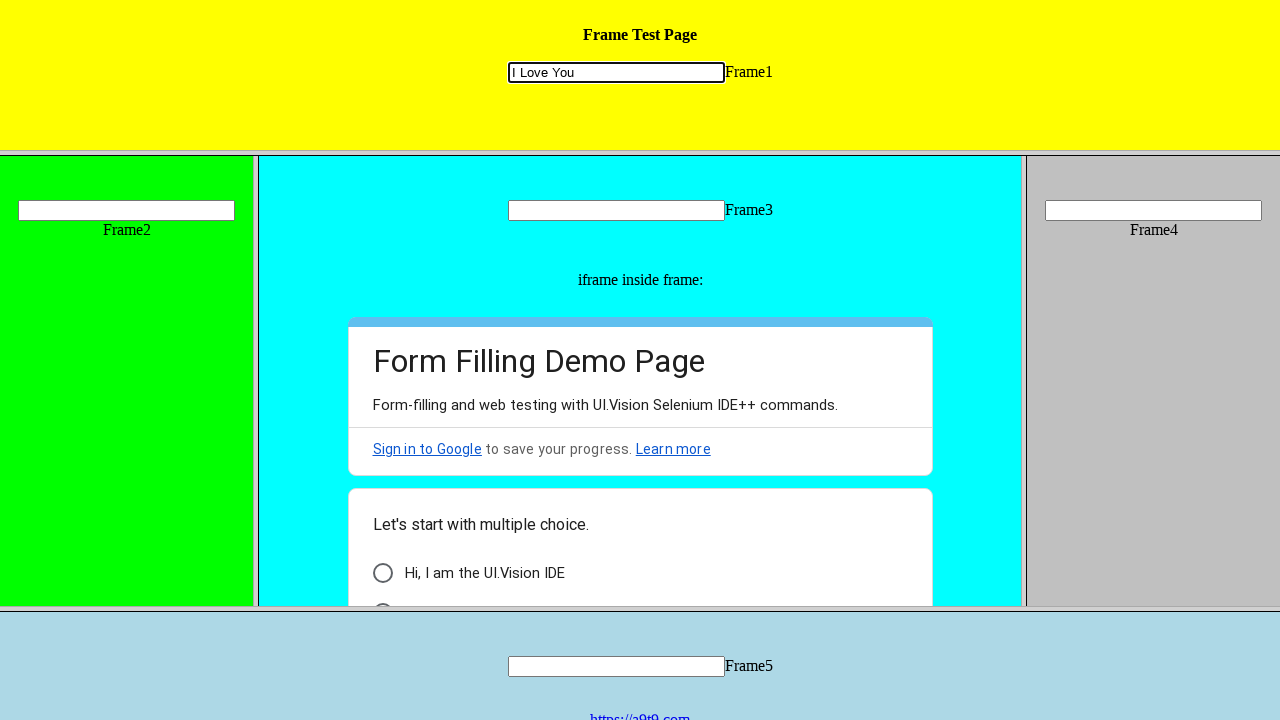

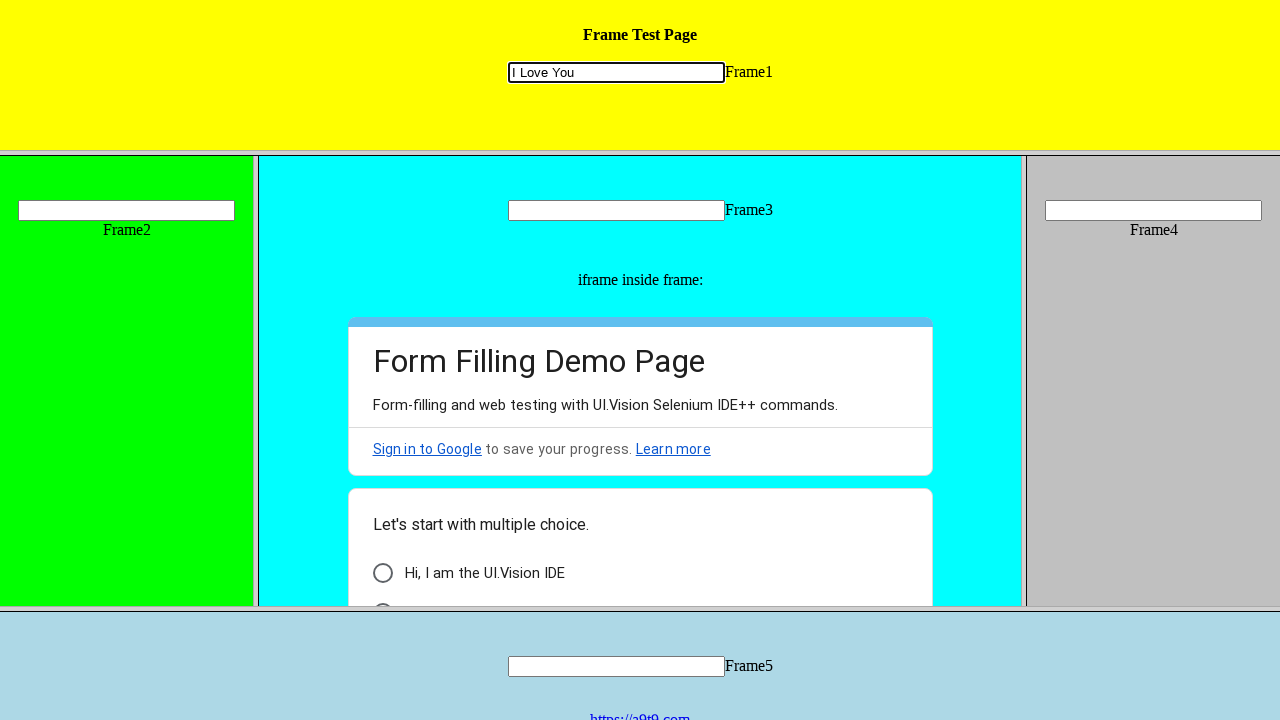